Tests hover functionality on the second user profile by hovering over the image, verifying the username appears, and clicking the profile link

Starting URL: http://the-internet.herokuapp.com/hovers

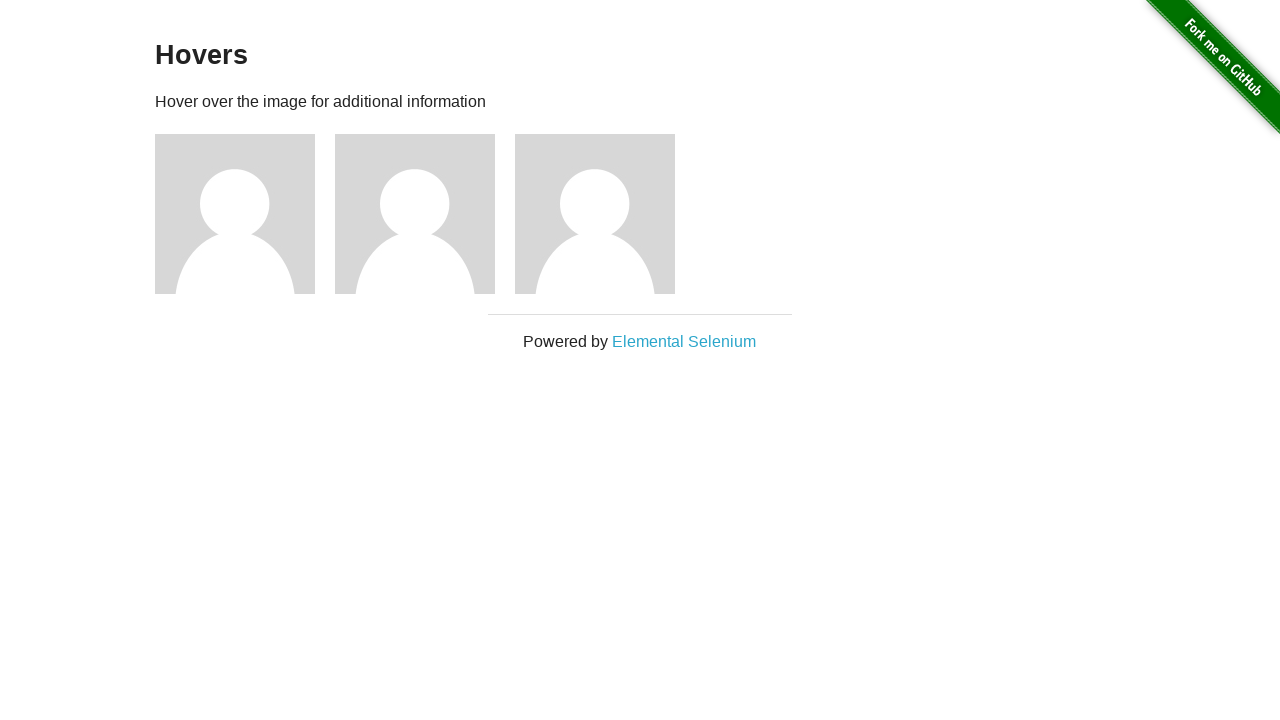

Hovered over the second user profile image at (425, 214) on (//*[@class='figure'])[2]
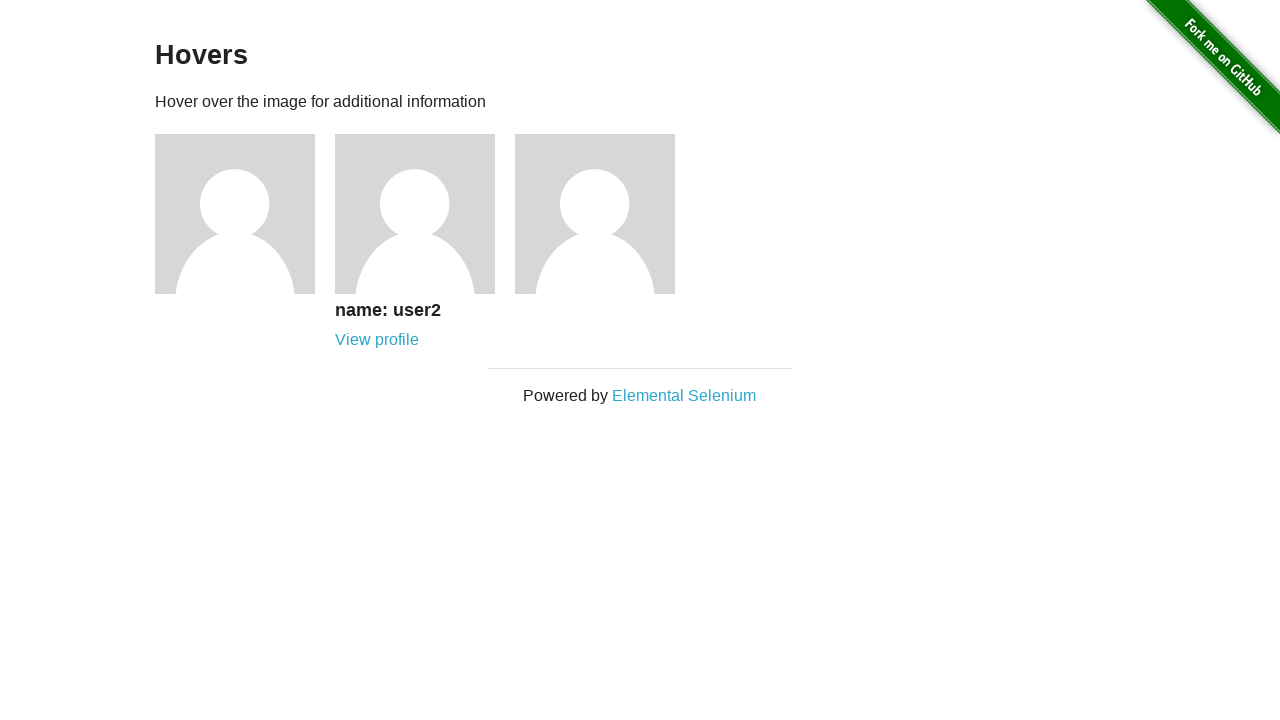

Username 'user2' appeared after hovering
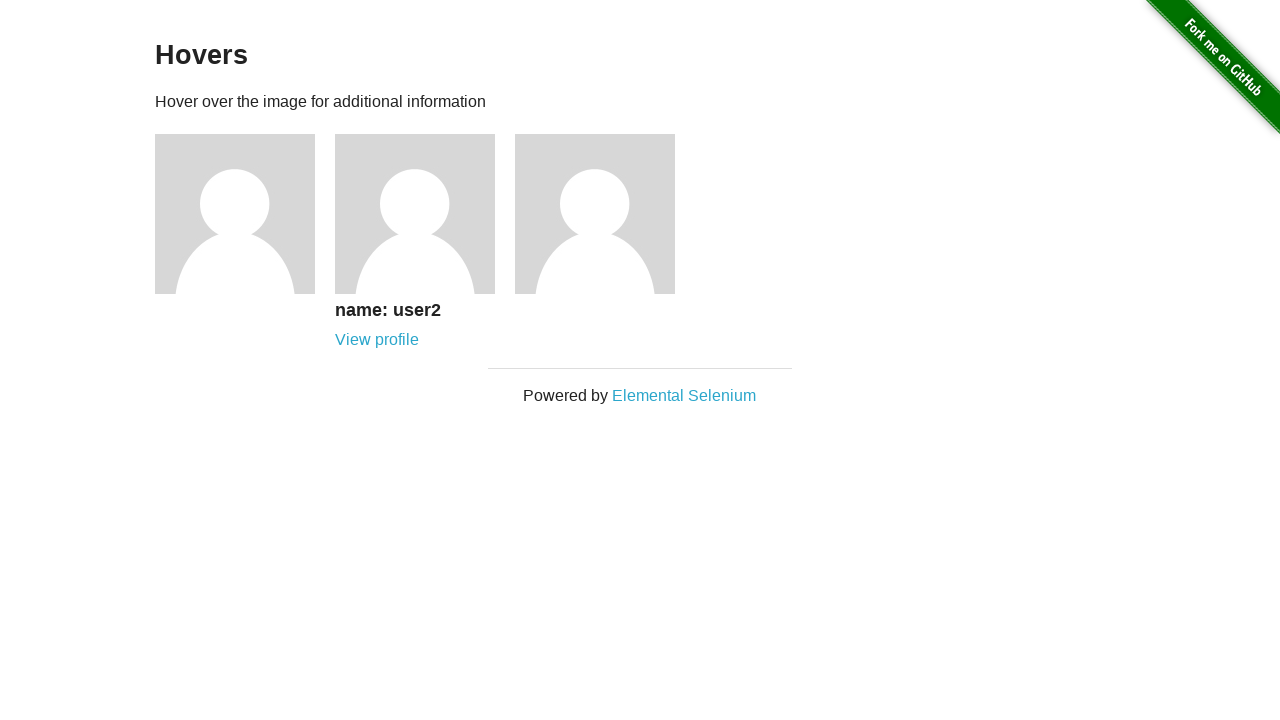

Clicked on the user2 profile link at (377, 340) on xpath=//a[@href='/users/2']
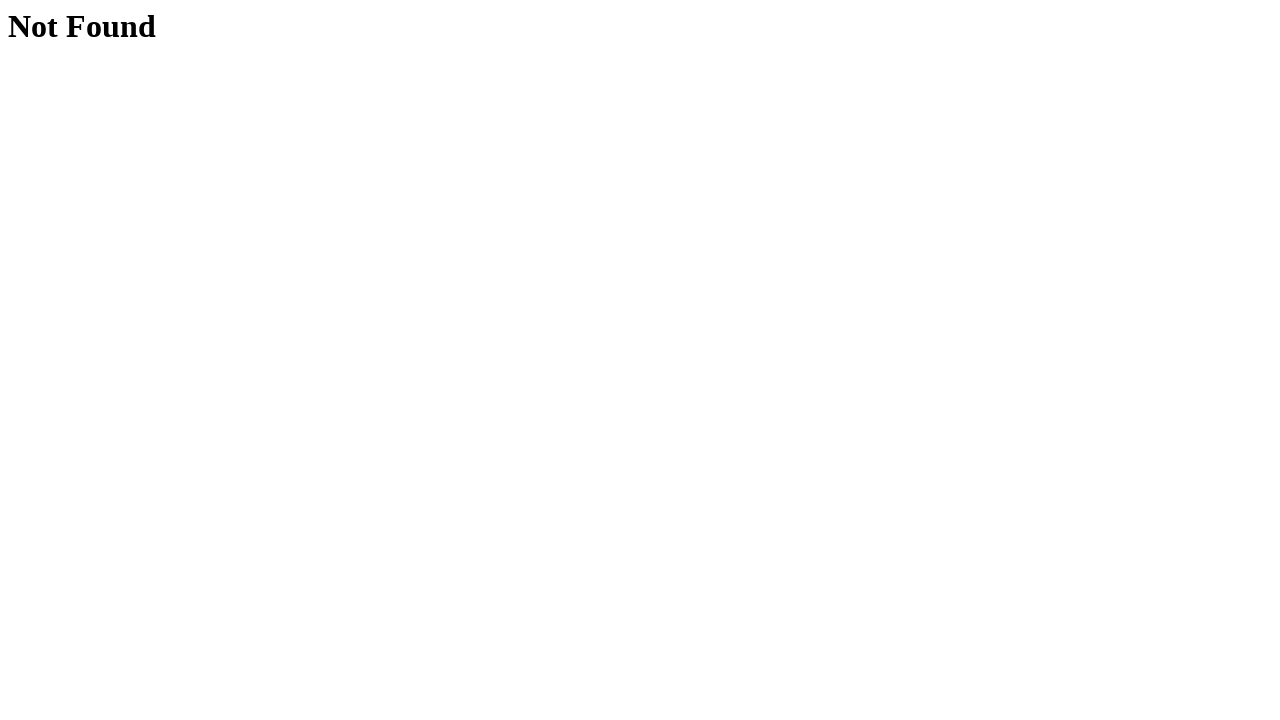

User2 profile page loaded successfully
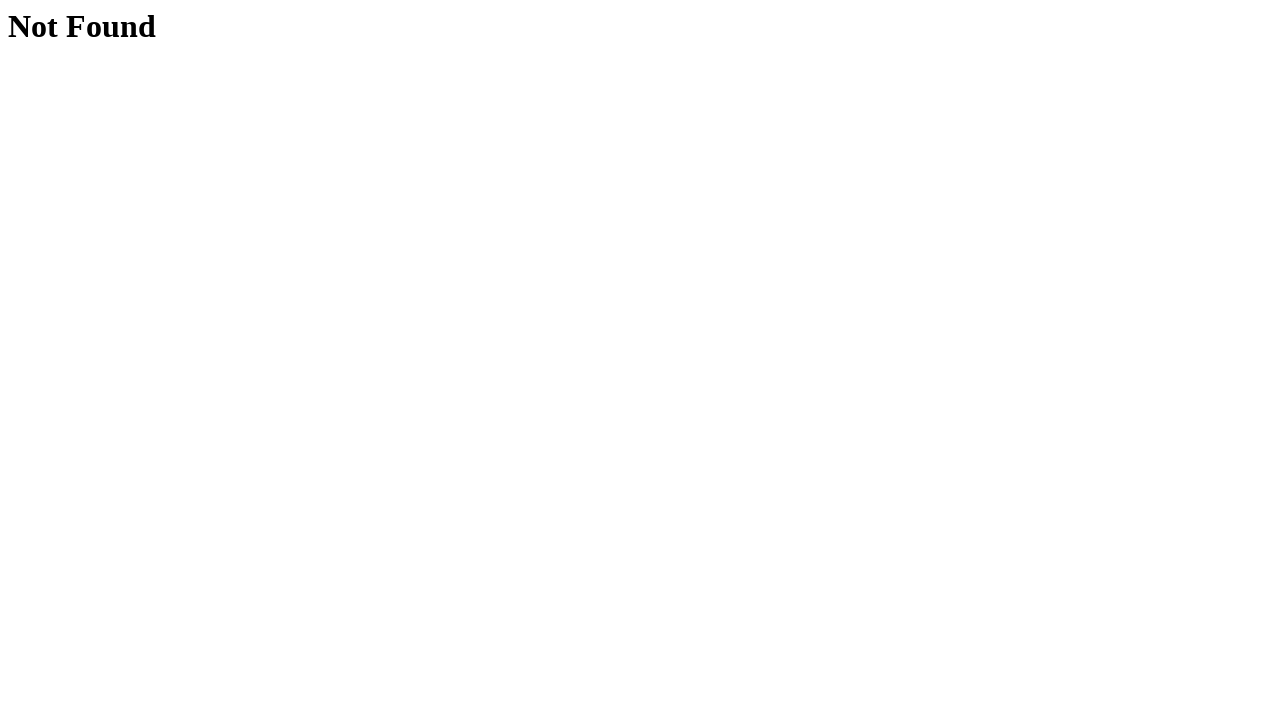

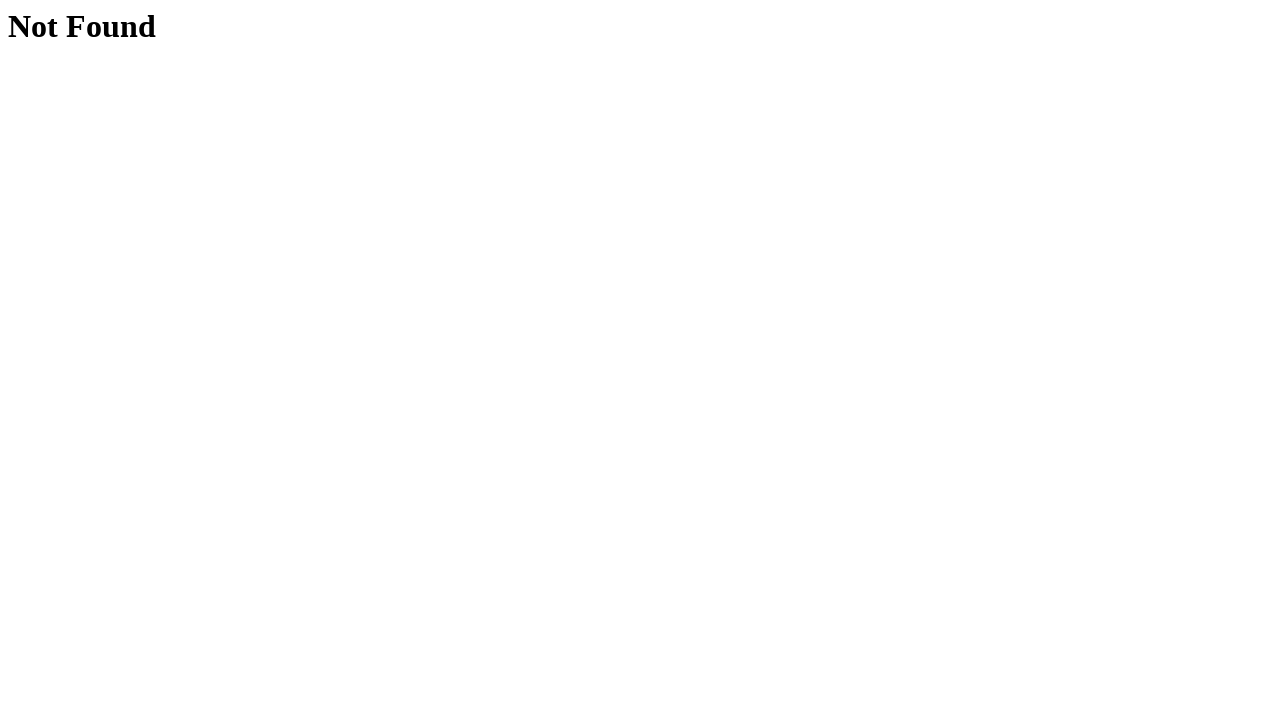